Tests Google Translate by navigating to the translation page with different language codes and extracting the translated text

Starting URL: https://translate.google.com/?sl=auto&tl=hi&text=Hello world&op=translate

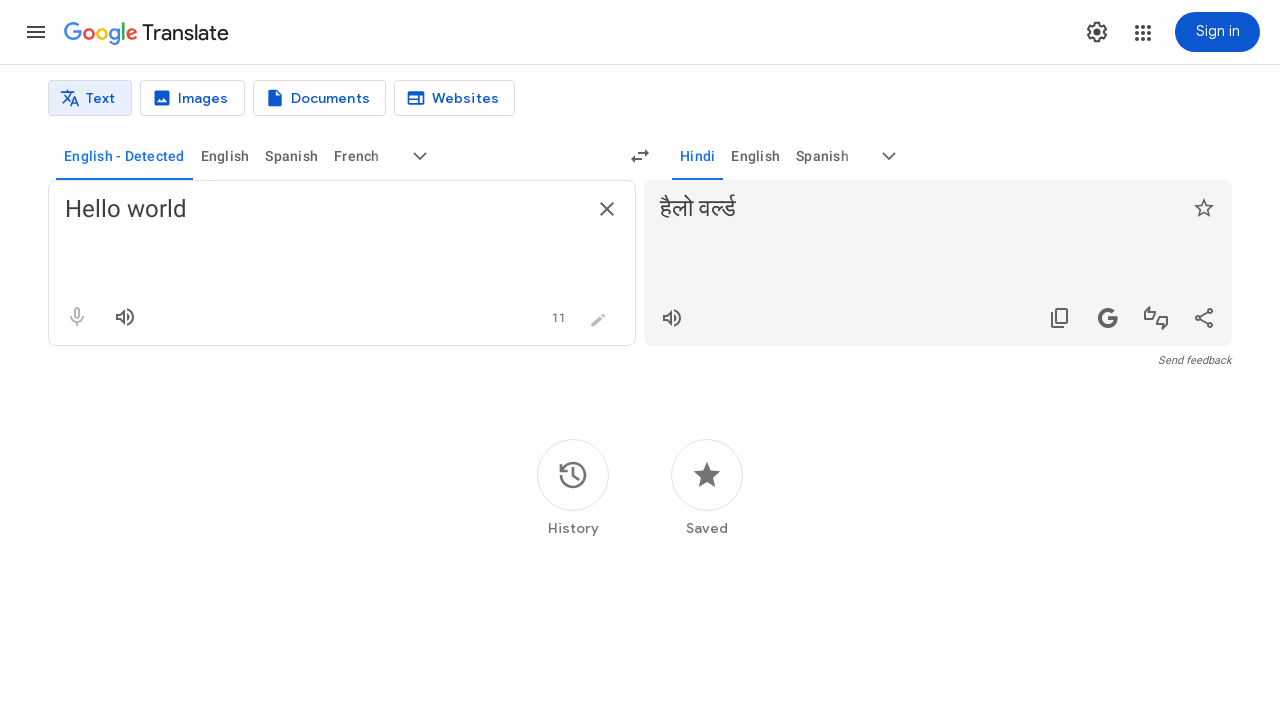

Navigated to Google Translate for Hindi (hi) translation
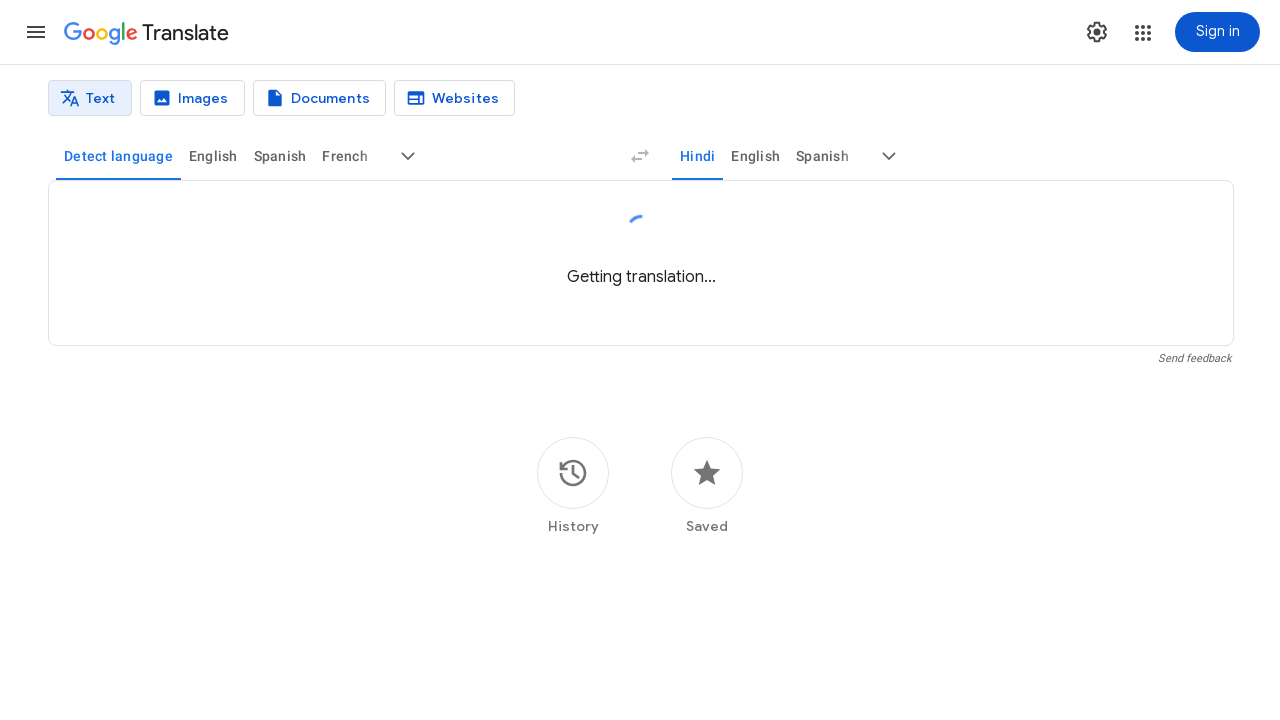

Waited 3 seconds for Hindi translation to load
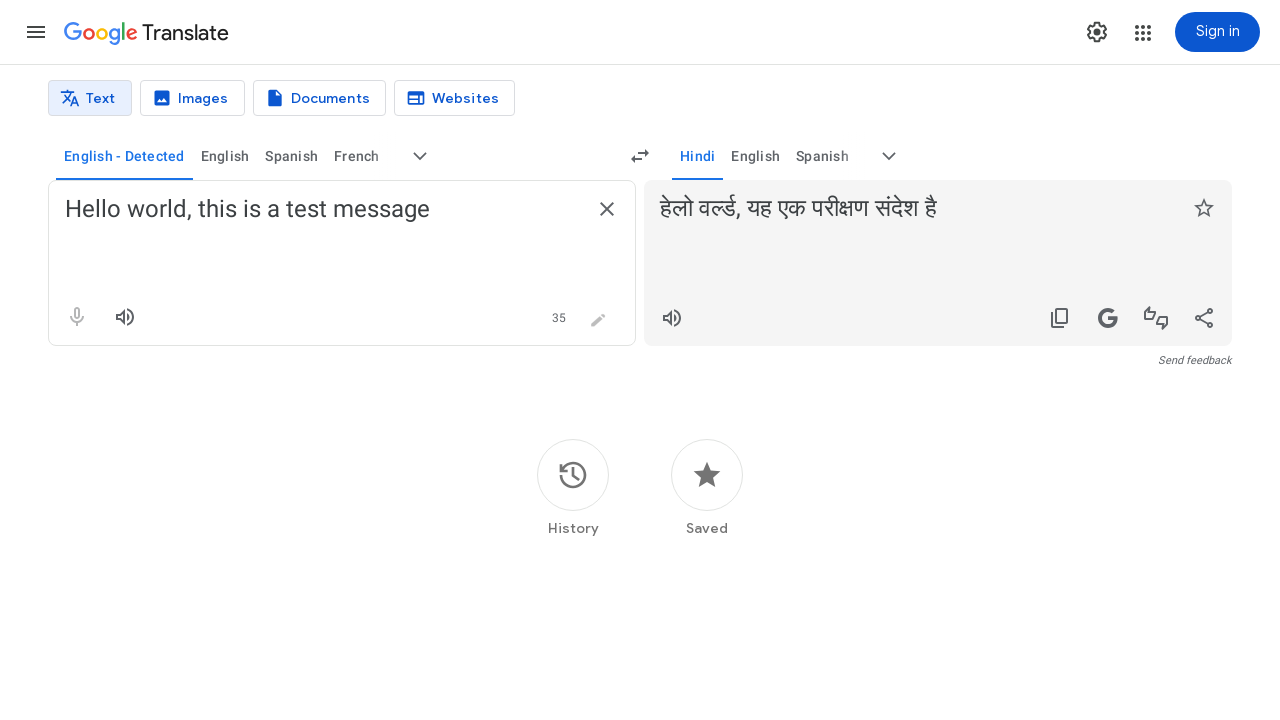

Translation output element appeared for Hindi
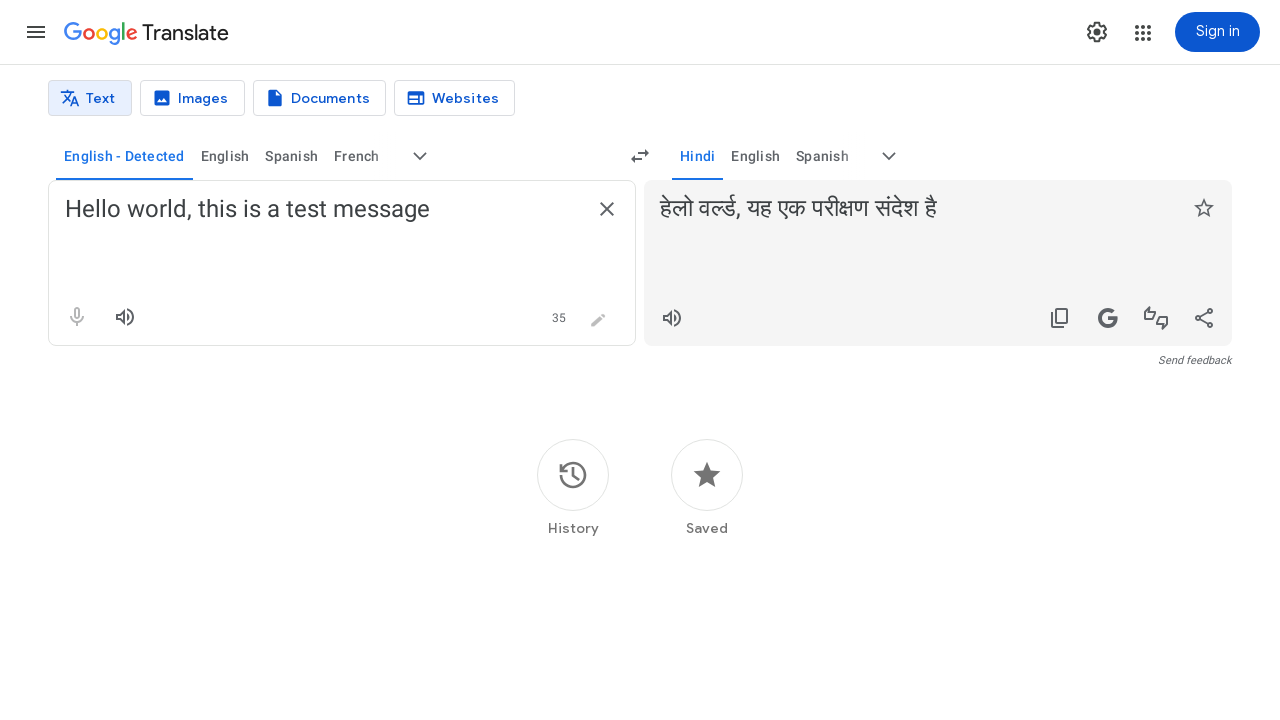

Extracted translated text for Hindi: हेलो वर्ल्ड, यह एक परीक्षण संदेश है
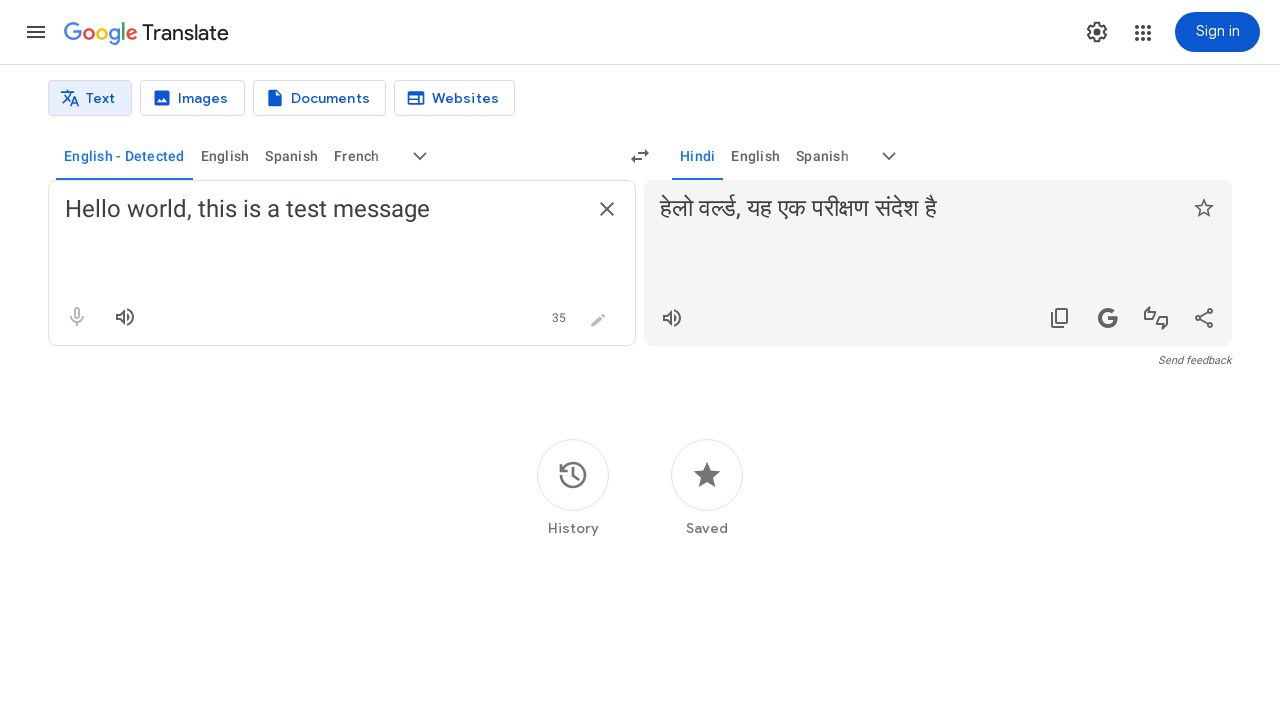

Navigated to Google Translate for Chinese (zh-CN) translation
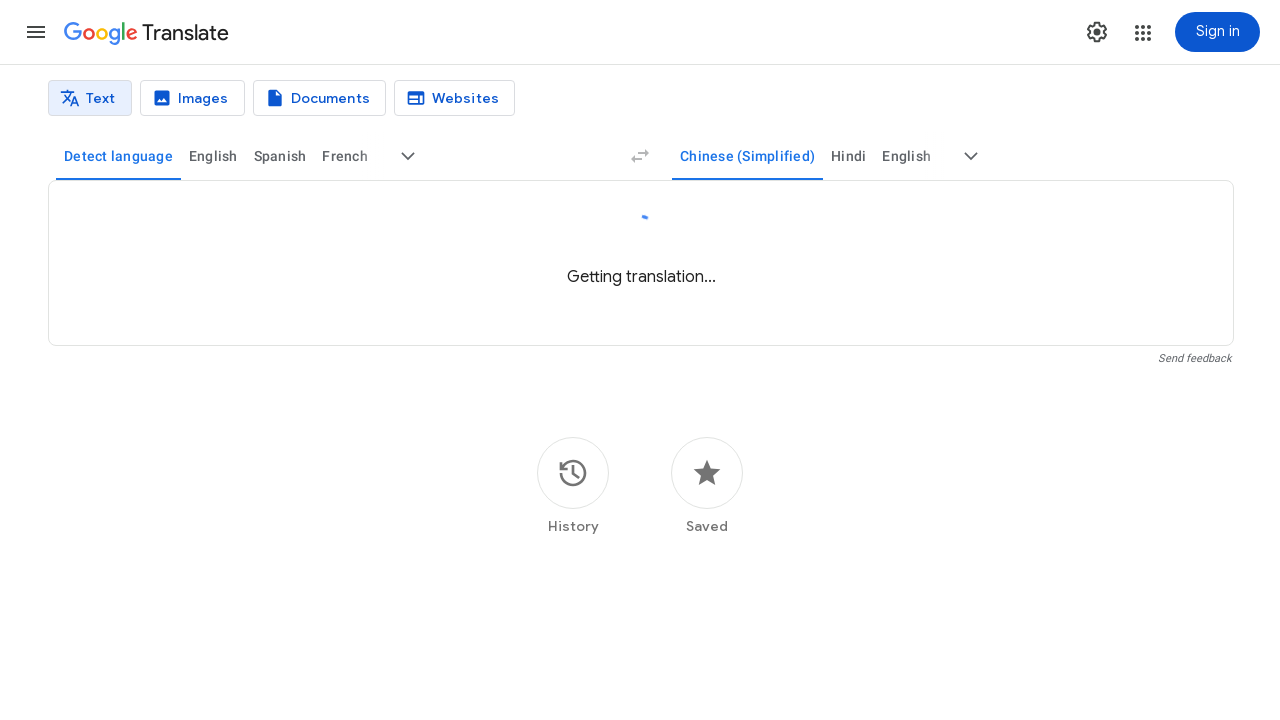

Waited 3 seconds for Chinese translation to load
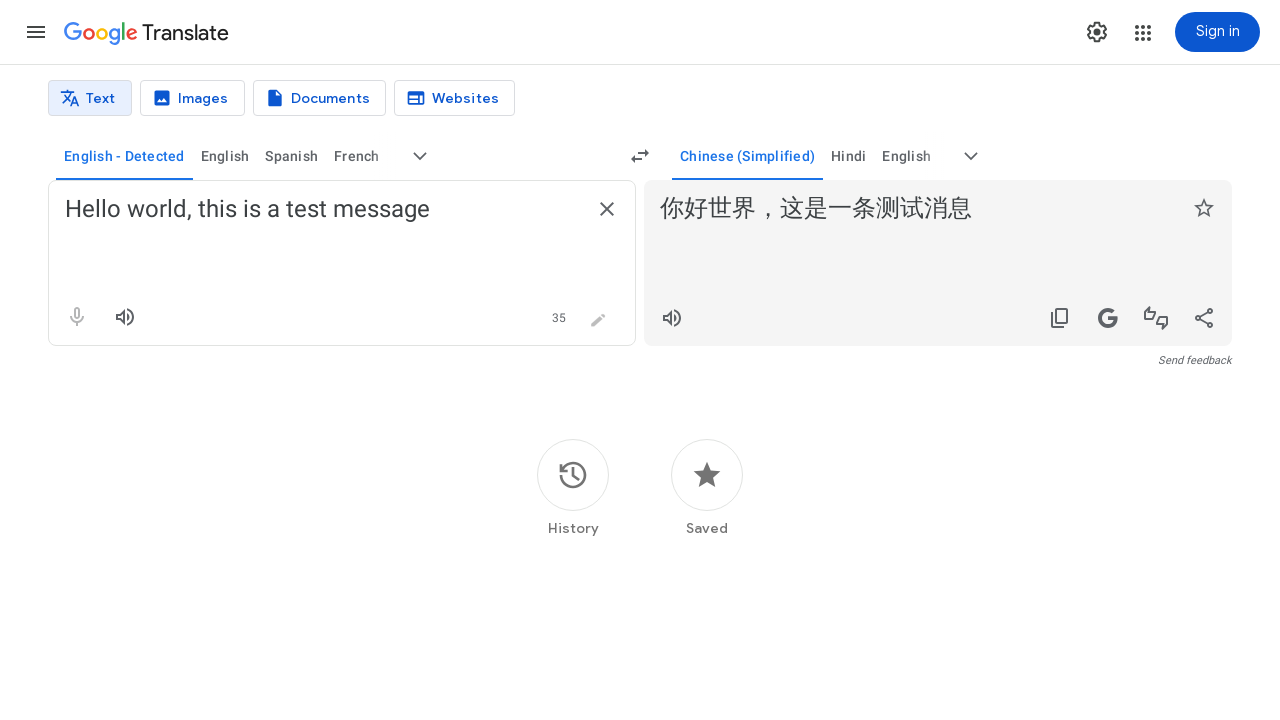

Translation output element appeared for Chinese
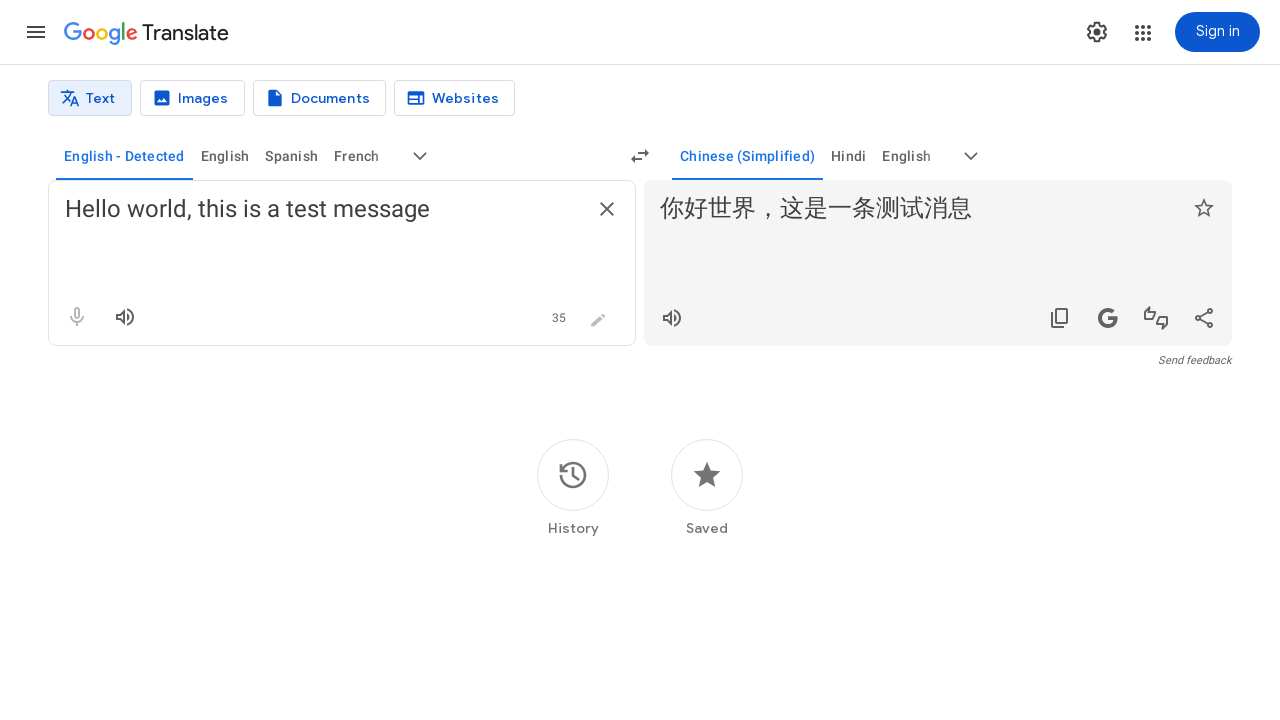

Extracted translated text for Chinese: 你好世界，这是一条测试消息
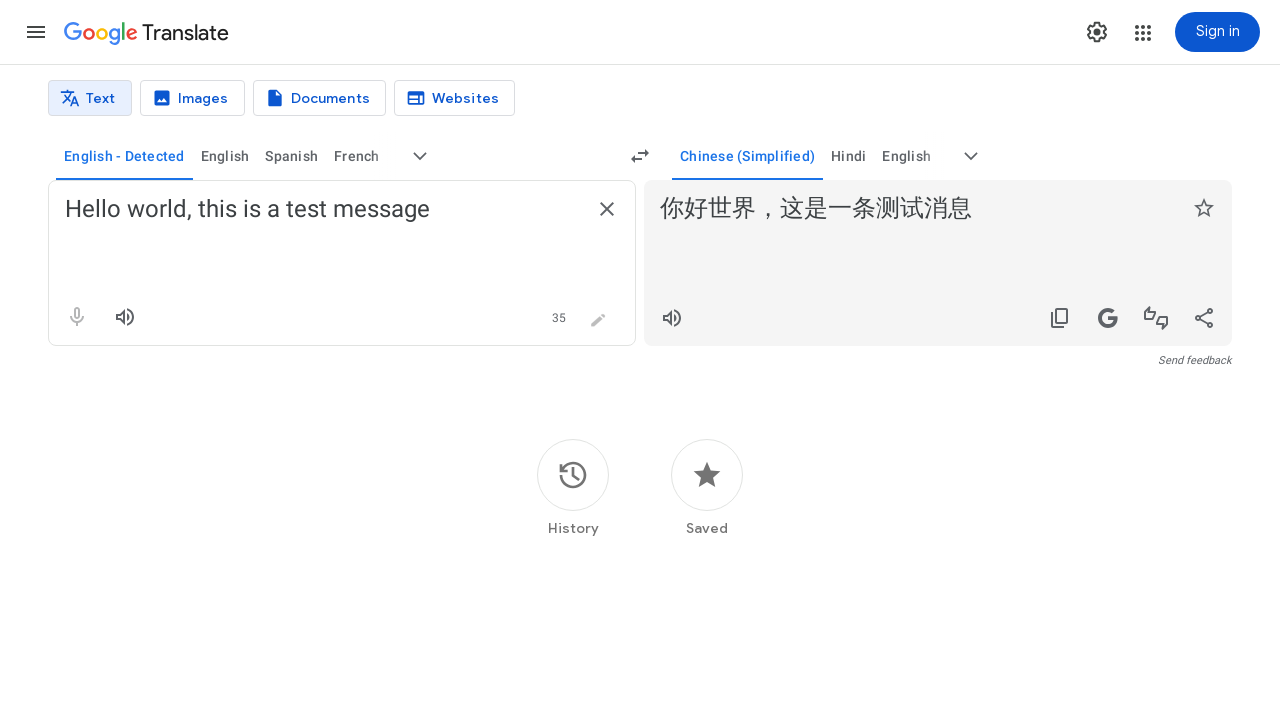

Navigated to Google Translate for Japanese (ja) translation
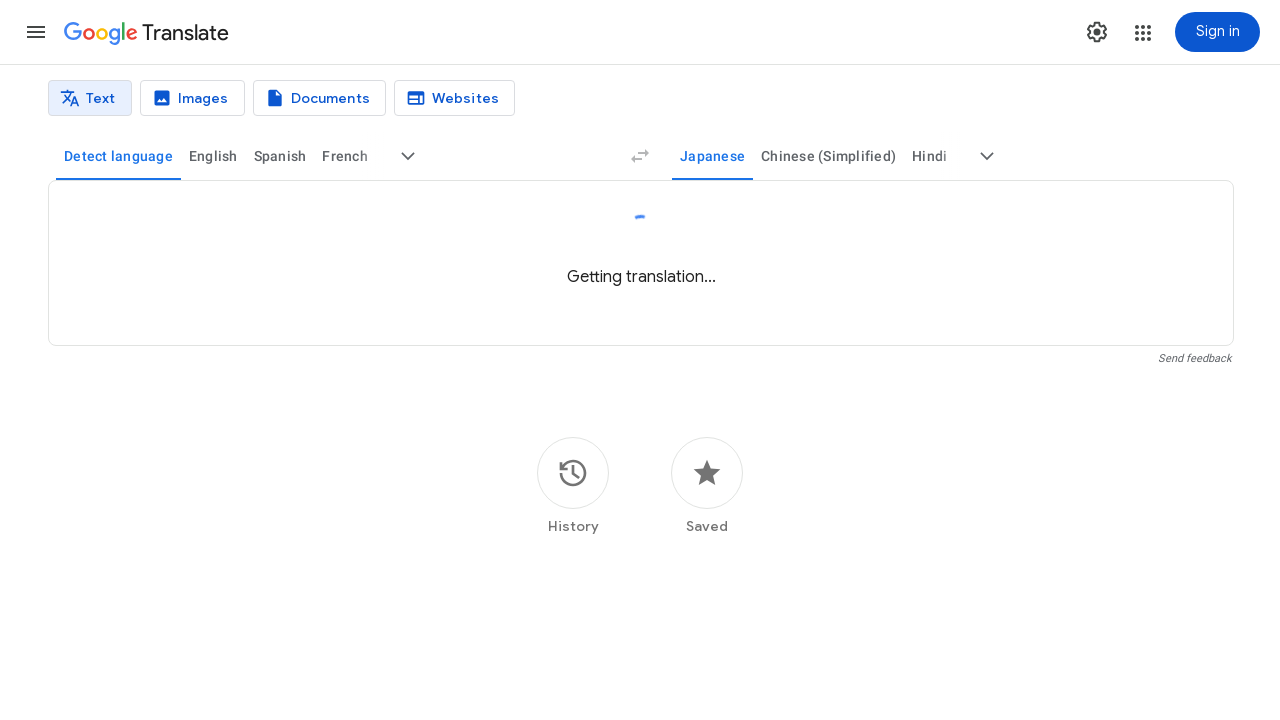

Waited 3 seconds for Japanese translation to load
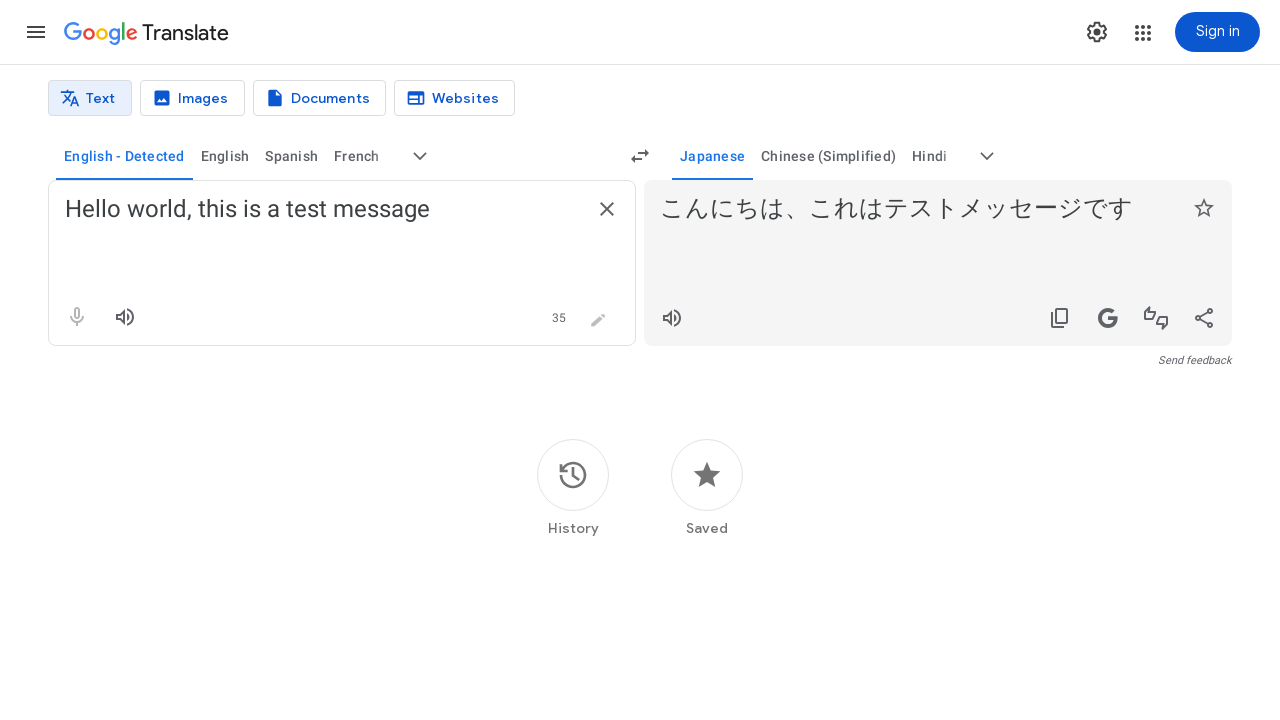

Translation output element appeared for Japanese
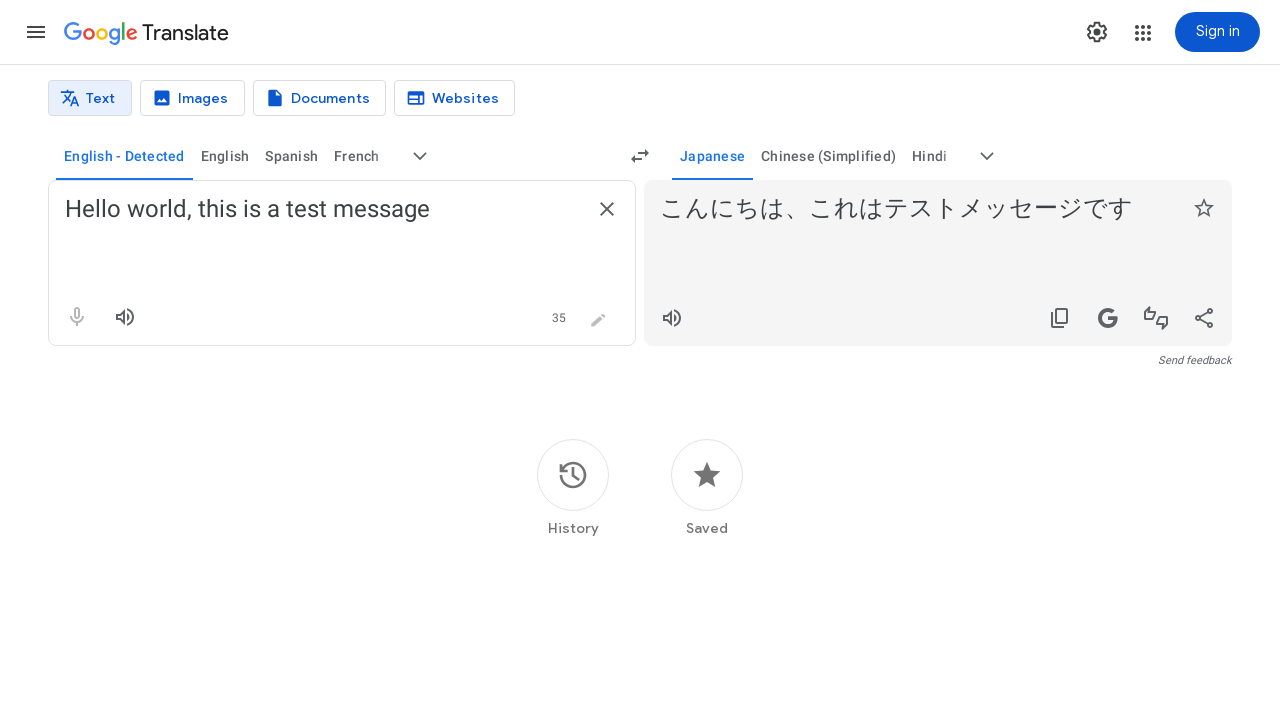

Extracted translated text for Japanese: こんにちは、これはテストメッセージです
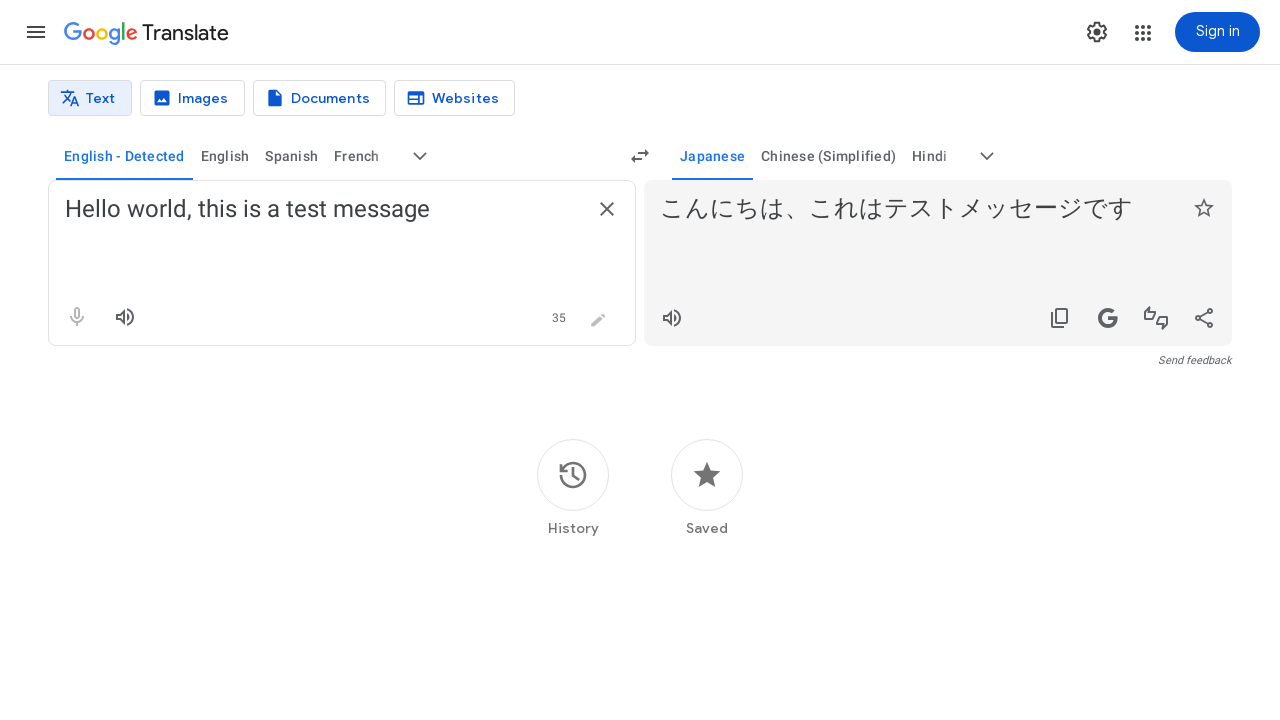

Navigated to Google Translate for Spanish (es) translation
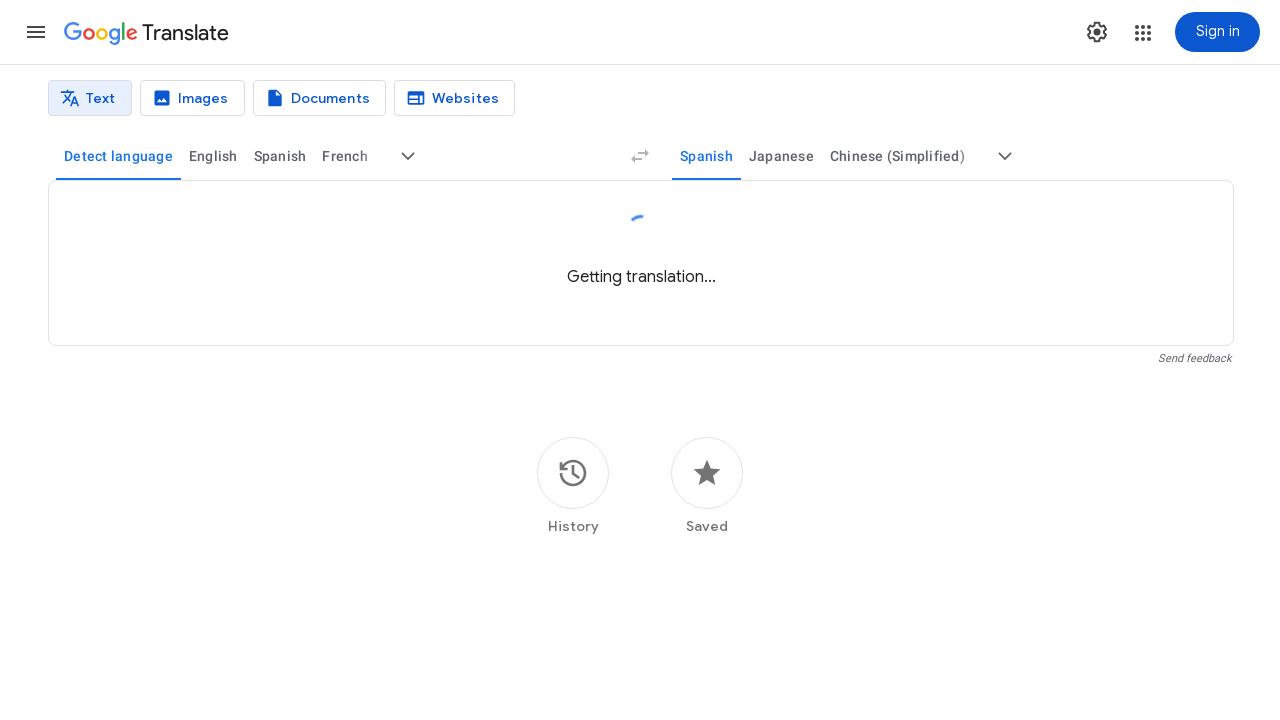

Waited 3 seconds for Spanish translation to load
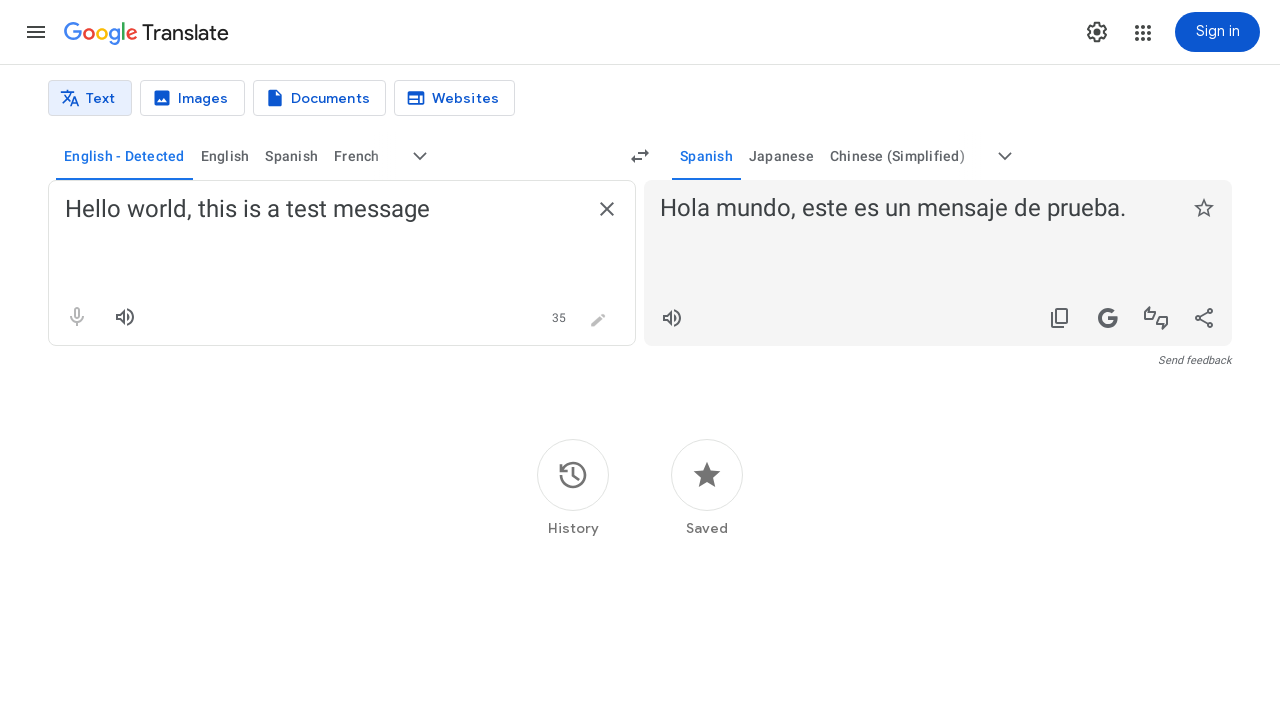

Translation output element appeared for Spanish
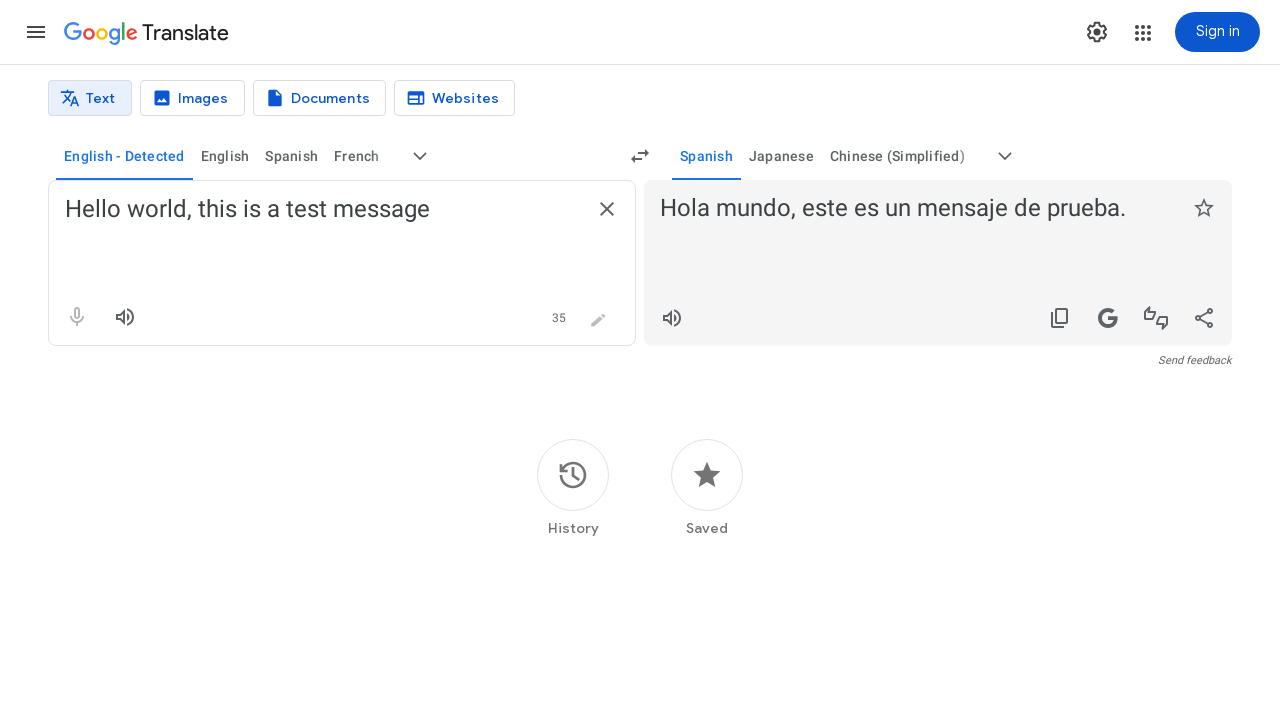

Extracted translated text for Spanish: Hola mundo, este es un mensaje de prueba.
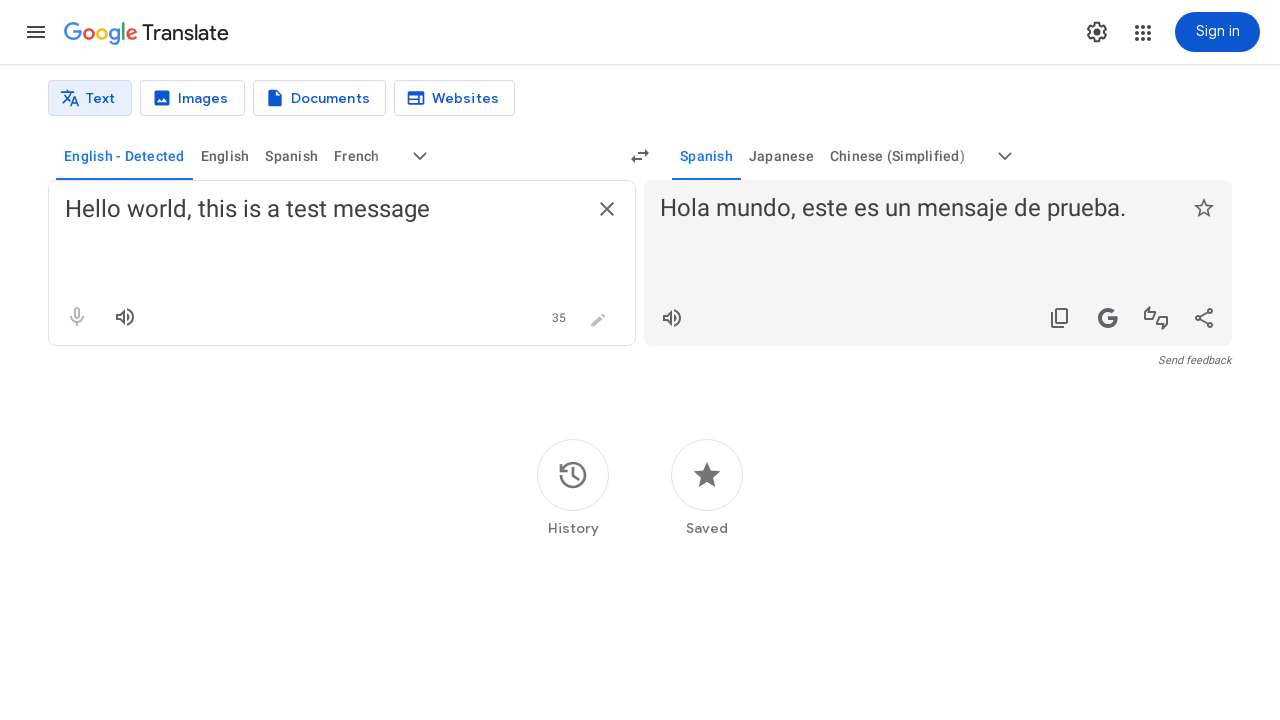

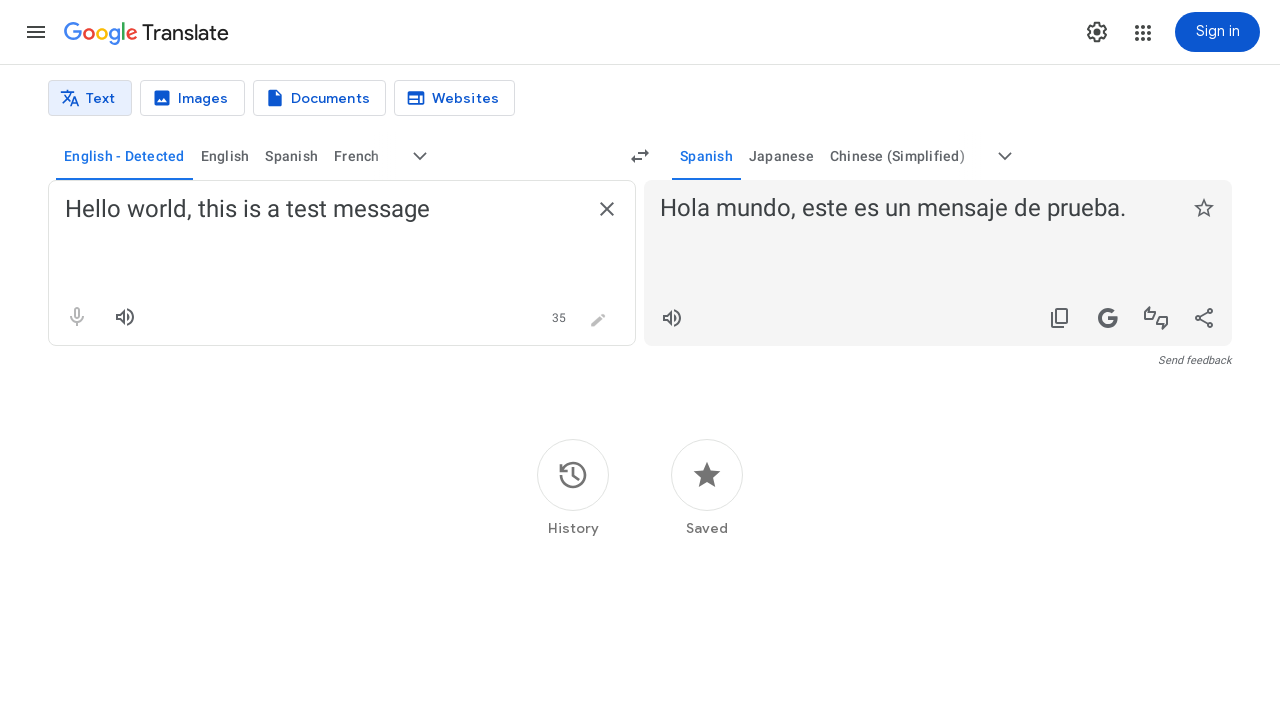